Navigates to membersgram.com, clicks on the Blog link, and scrolls to the bottom of the page

Starting URL: https://membersgram.com/

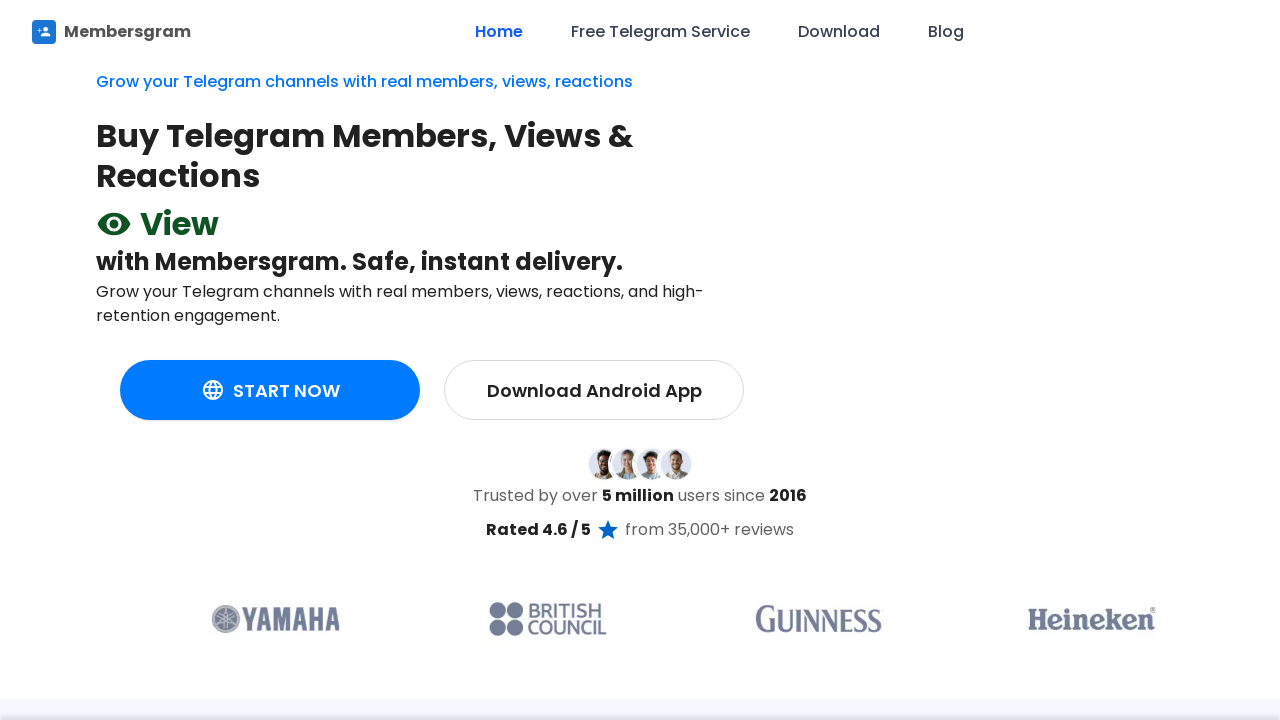

Navigated to membersgram.com
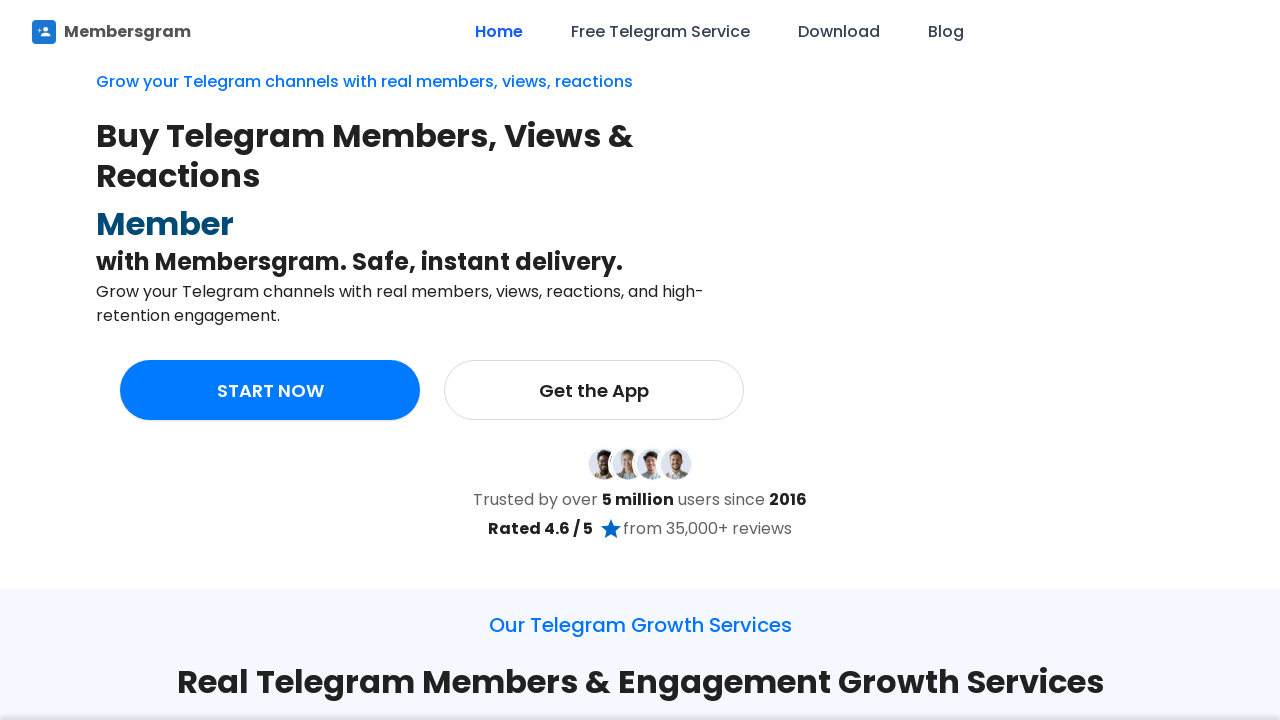

Clicked on the Blog link at (946, 32) on text='Blog'
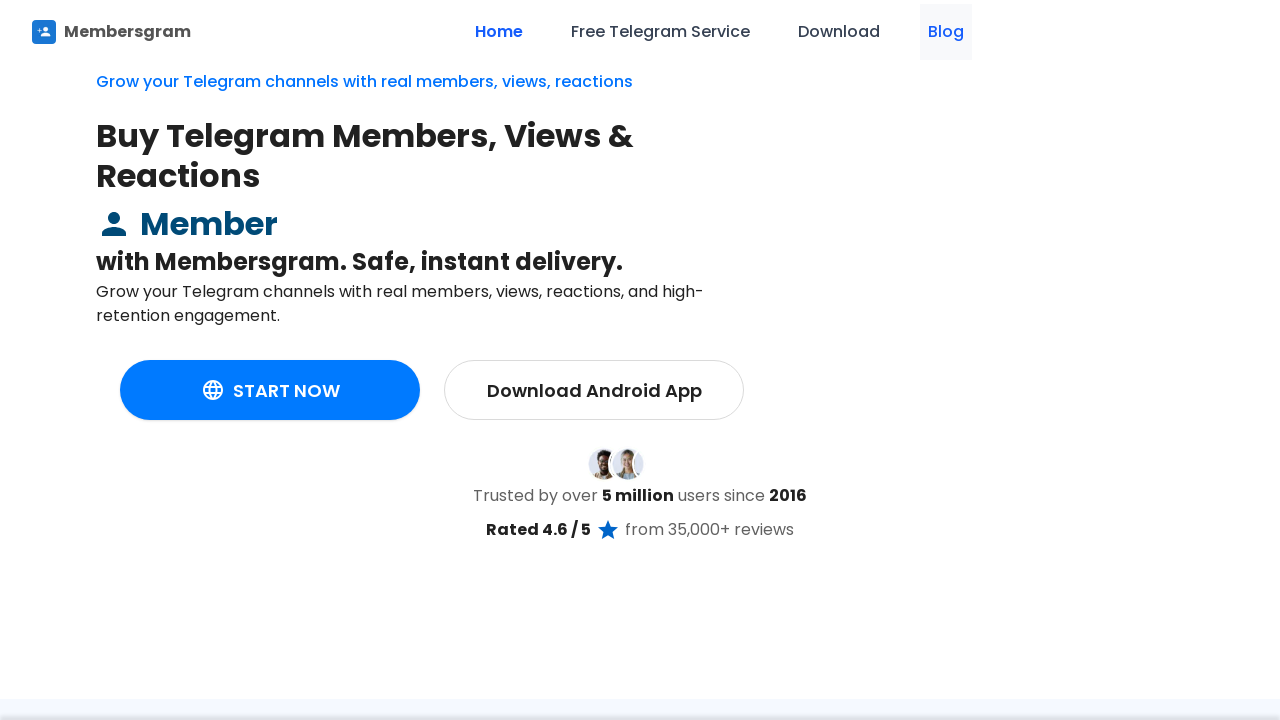

Waited for page to load (networkidle)
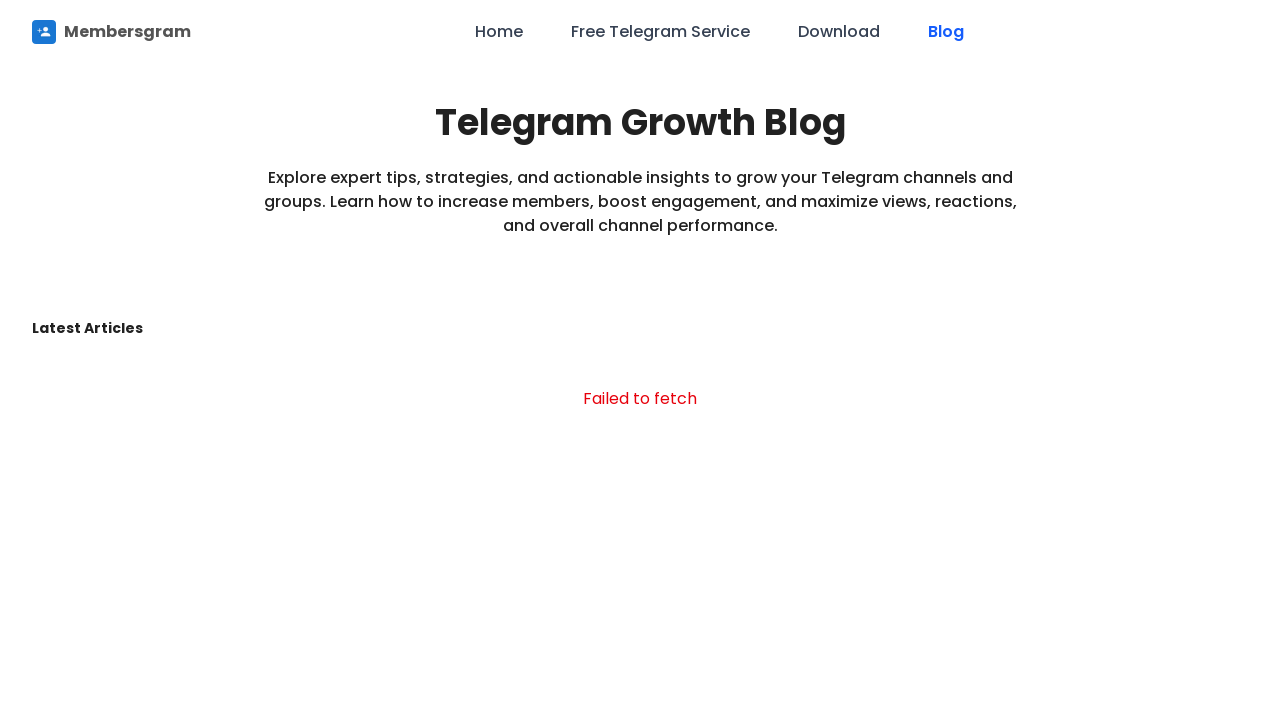

Scrolled to the bottom of the page
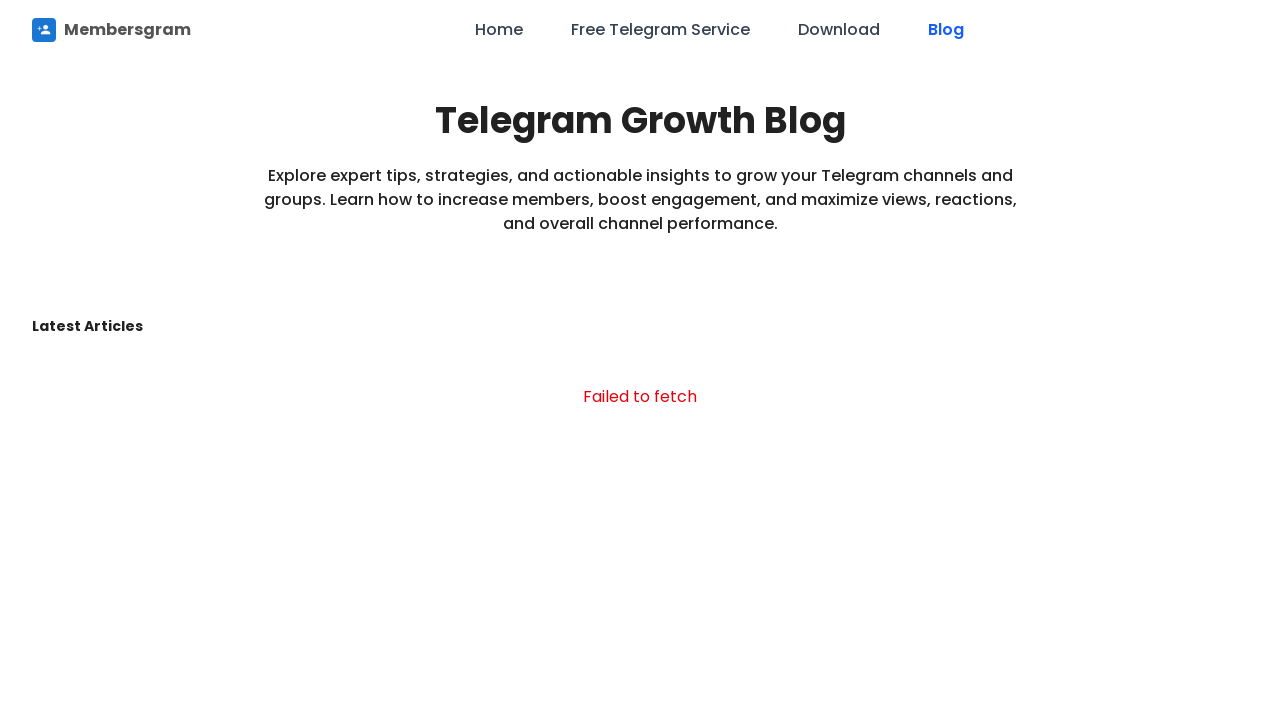

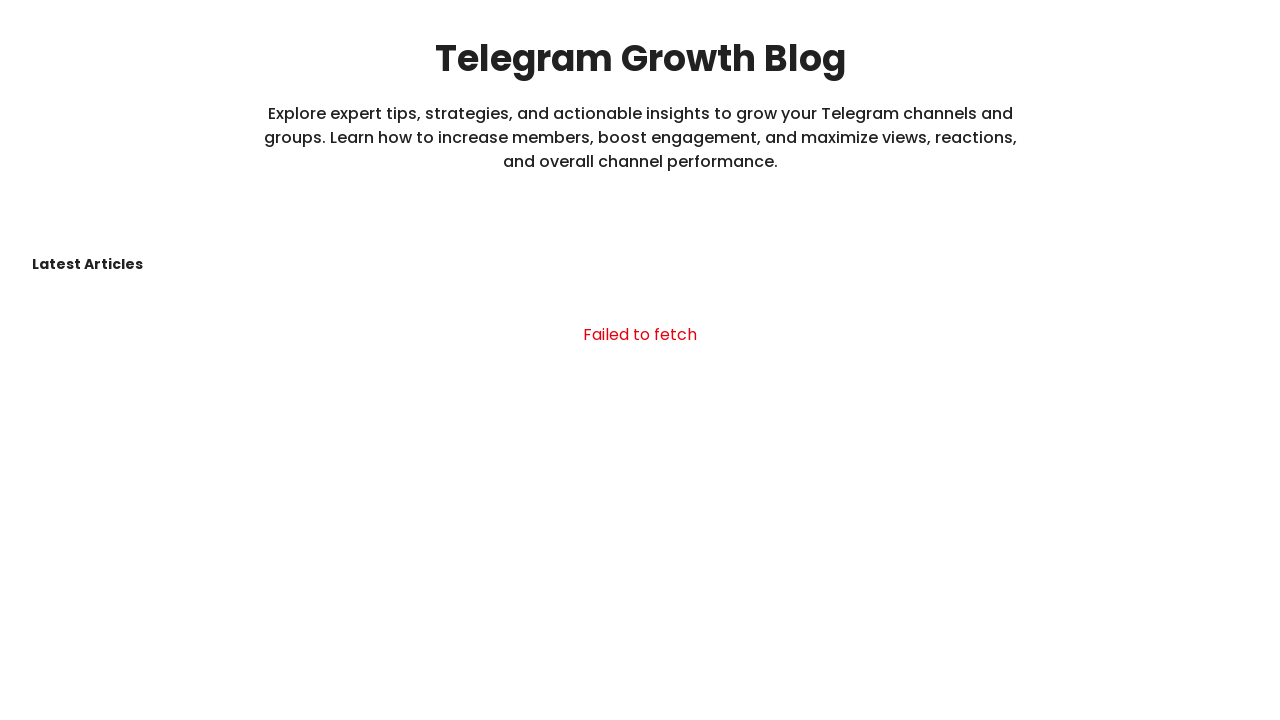